Completes a math challenge form by extracting a value from an element attribute, calculating a result, filling the answer, selecting checkboxes and radio buttons, and submitting the form

Starting URL: http://suninjuly.github.io/get_attribute.html

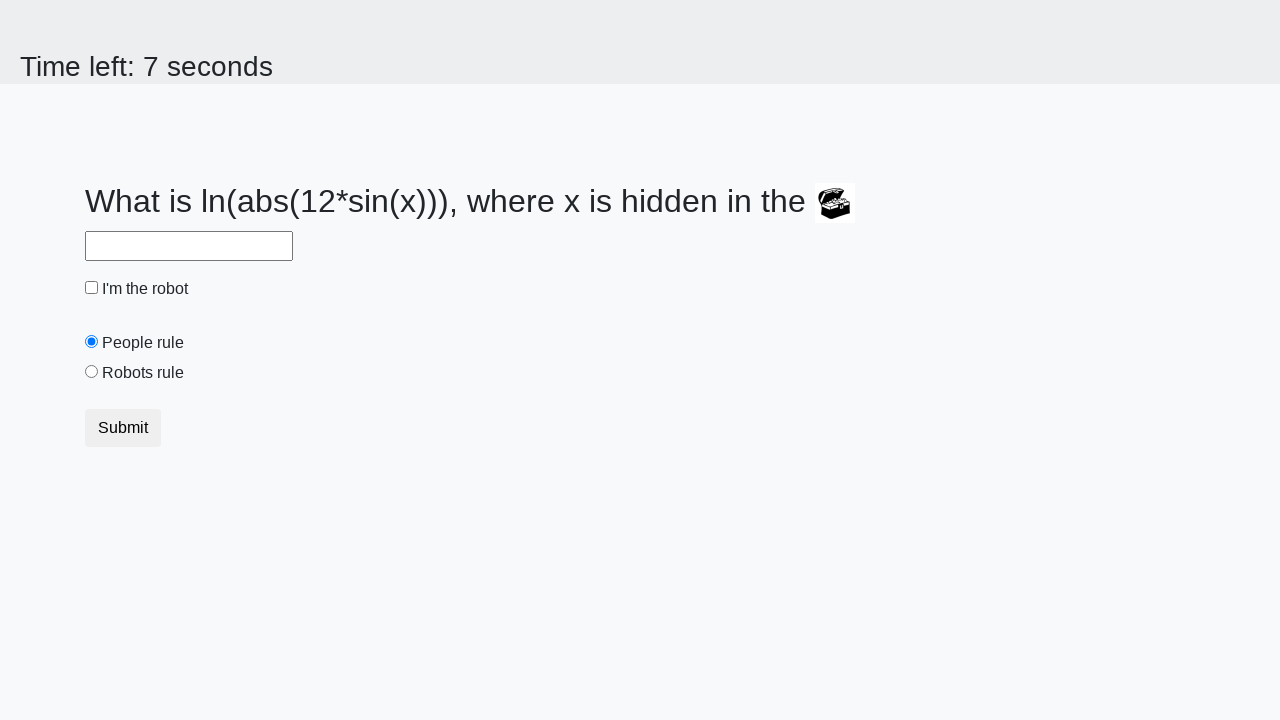

Extracted value from treasure element's valuex attribute
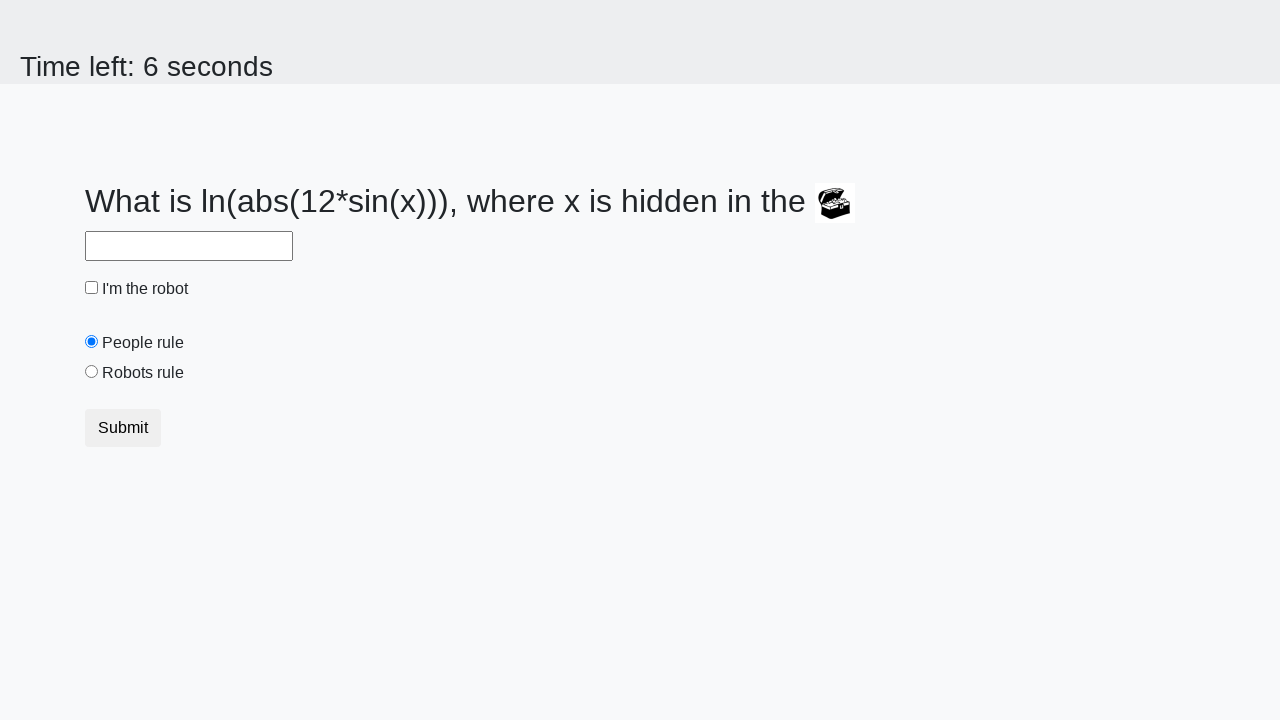

Calculated result using formula: 2.3179122401160708
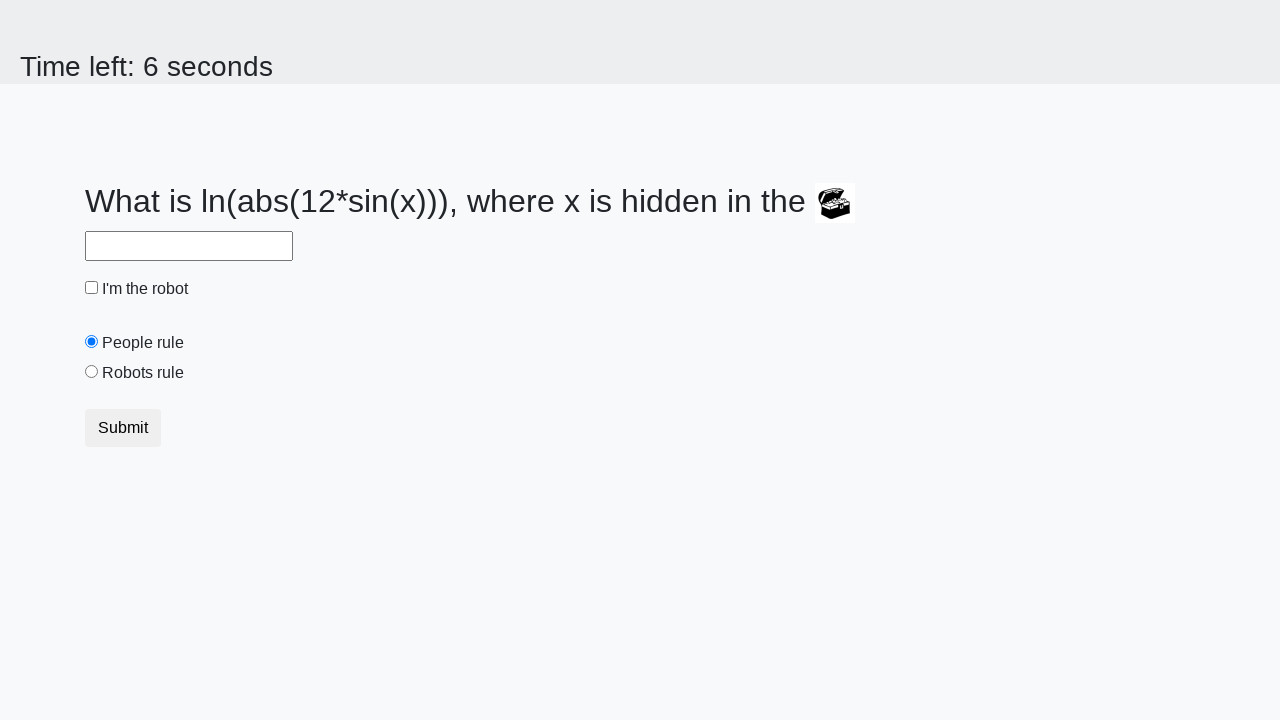

Filled answer field with calculated value on #answer
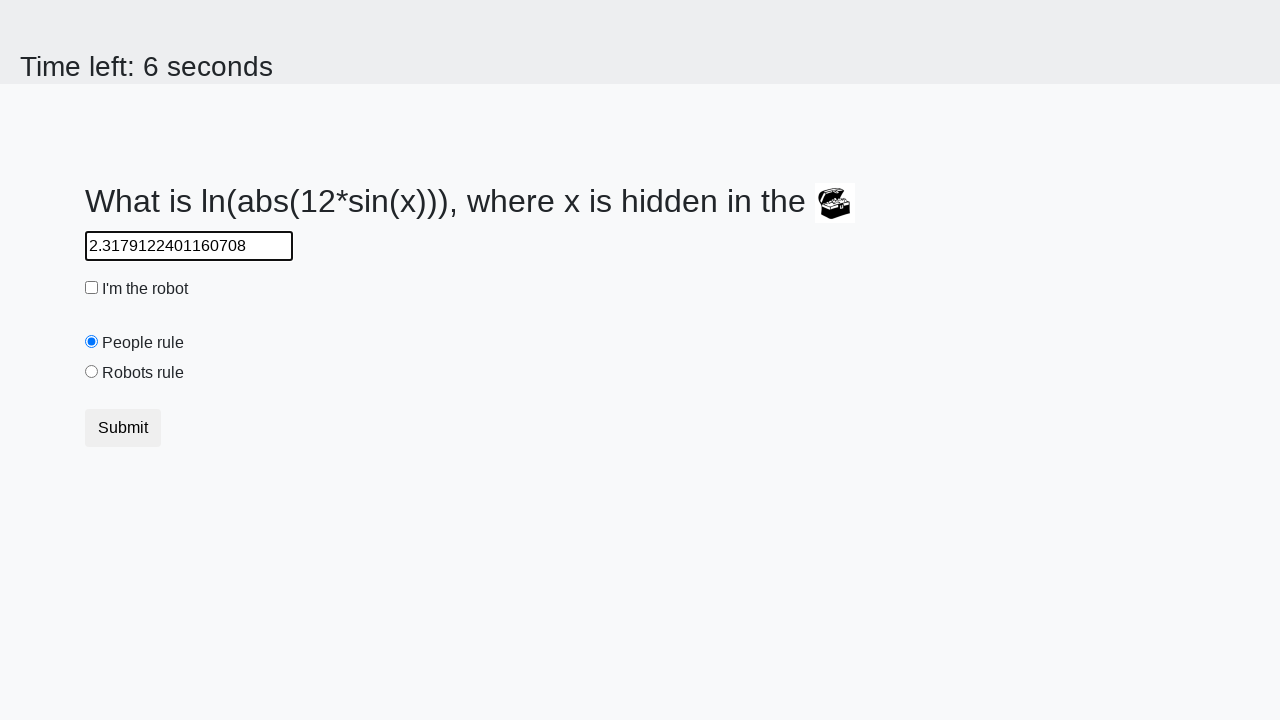

Clicked robot checkbox at (92, 288) on #robotCheckbox
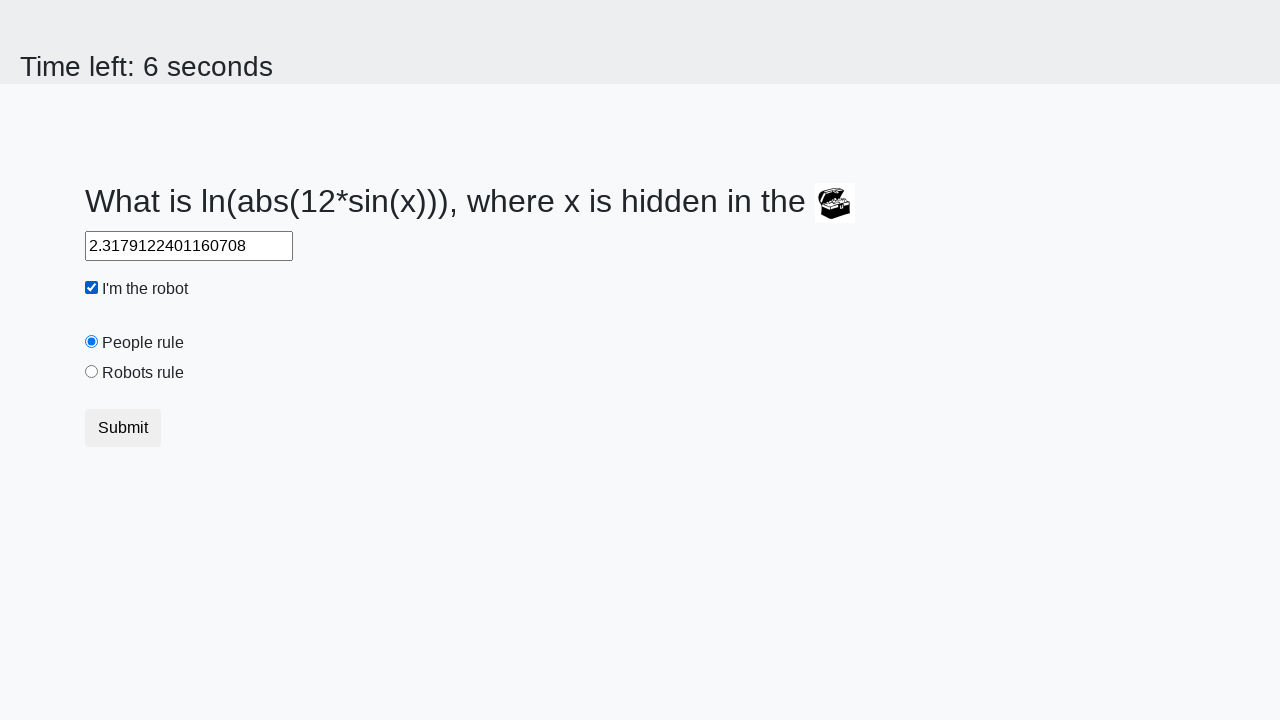

Verified people radio is checked by default
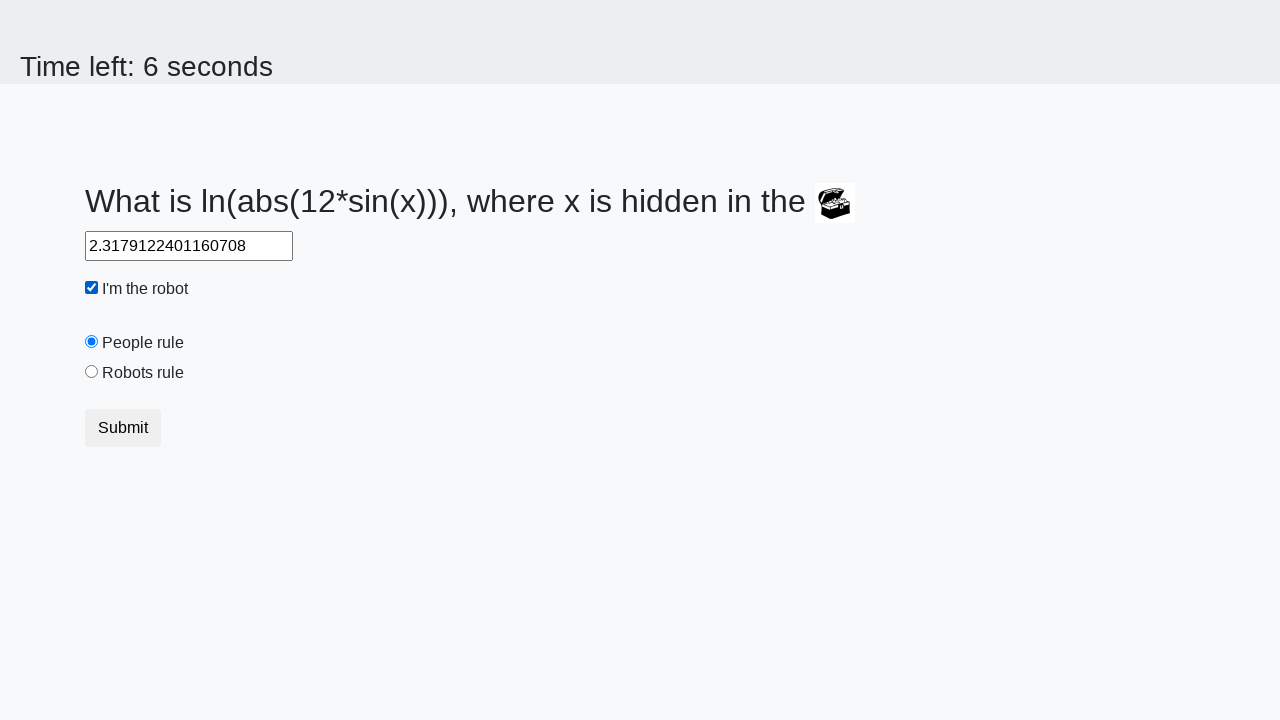

Assertion passed: people radio is selected by default
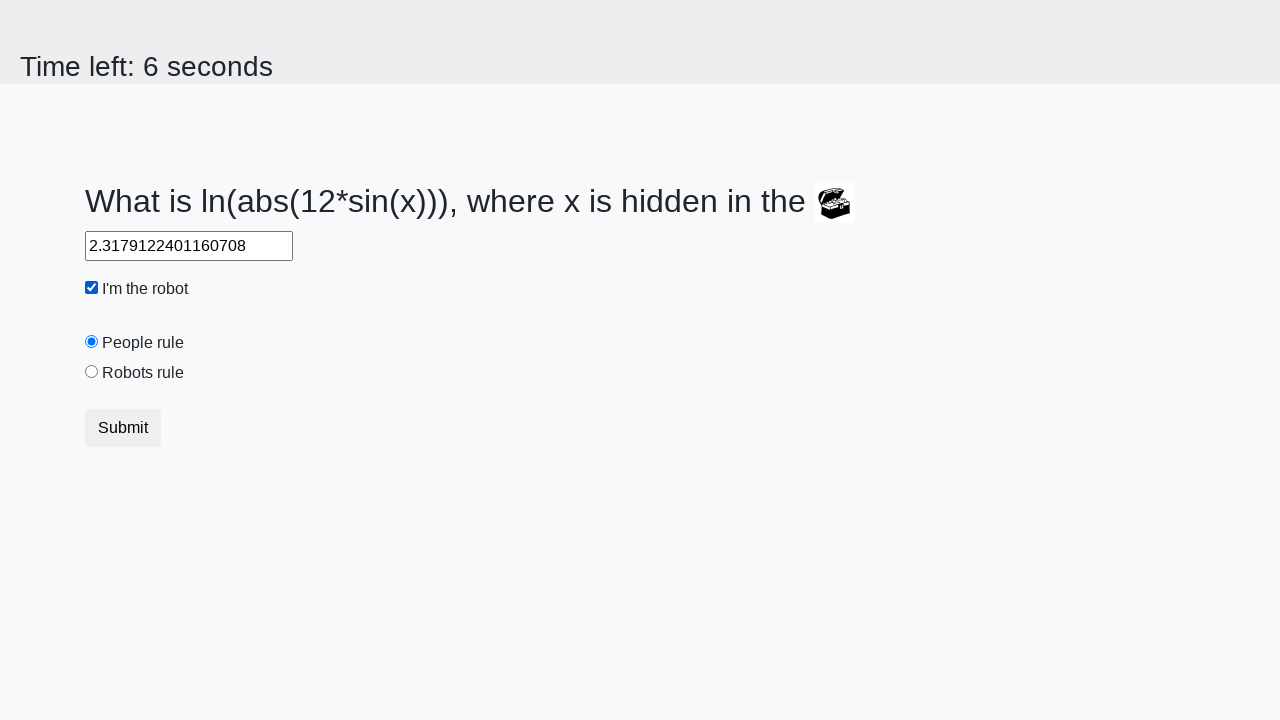

Verified robots radio is not checked initially
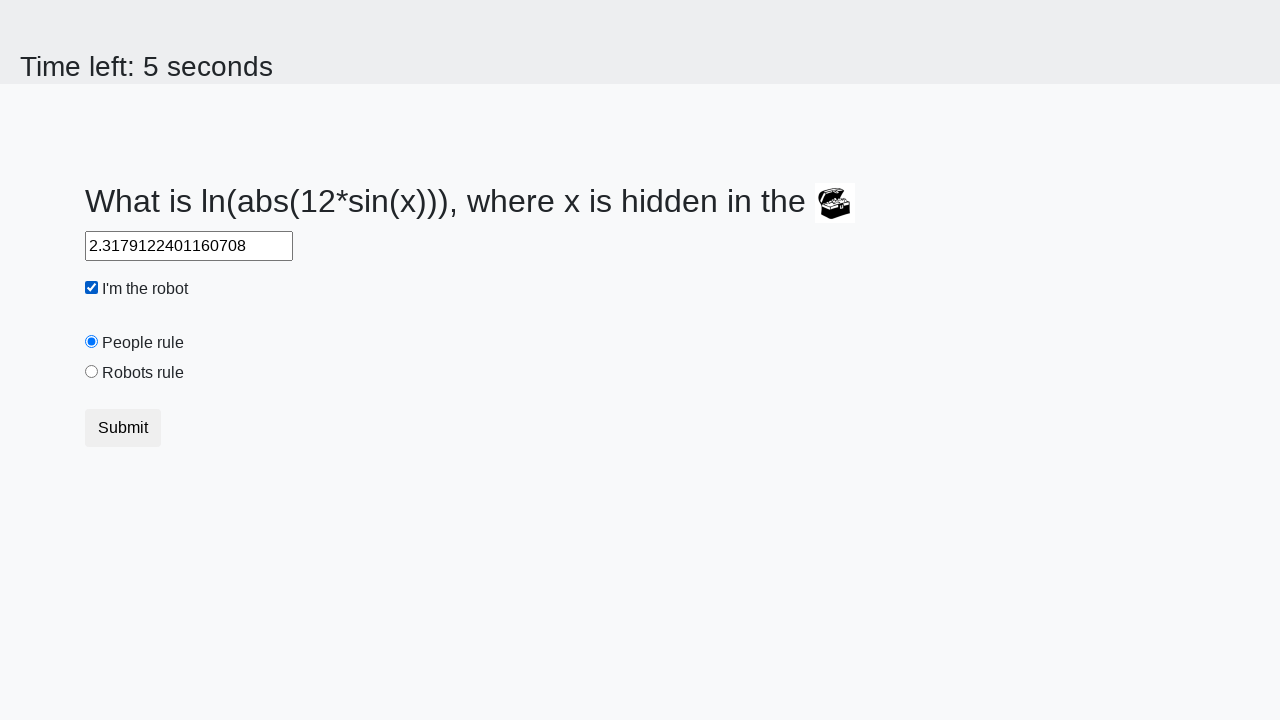

Assertion passed: robots radio is not checked initially
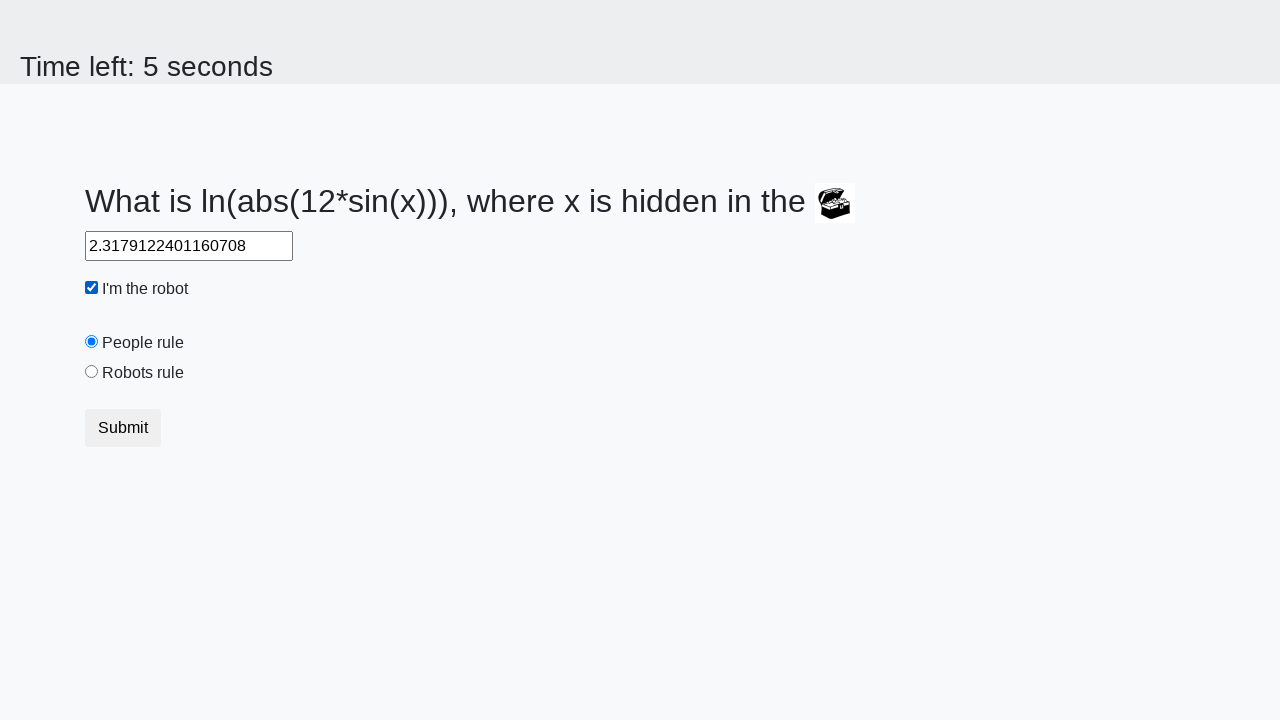

Clicked robots rule radio button at (92, 372) on #robotsRule
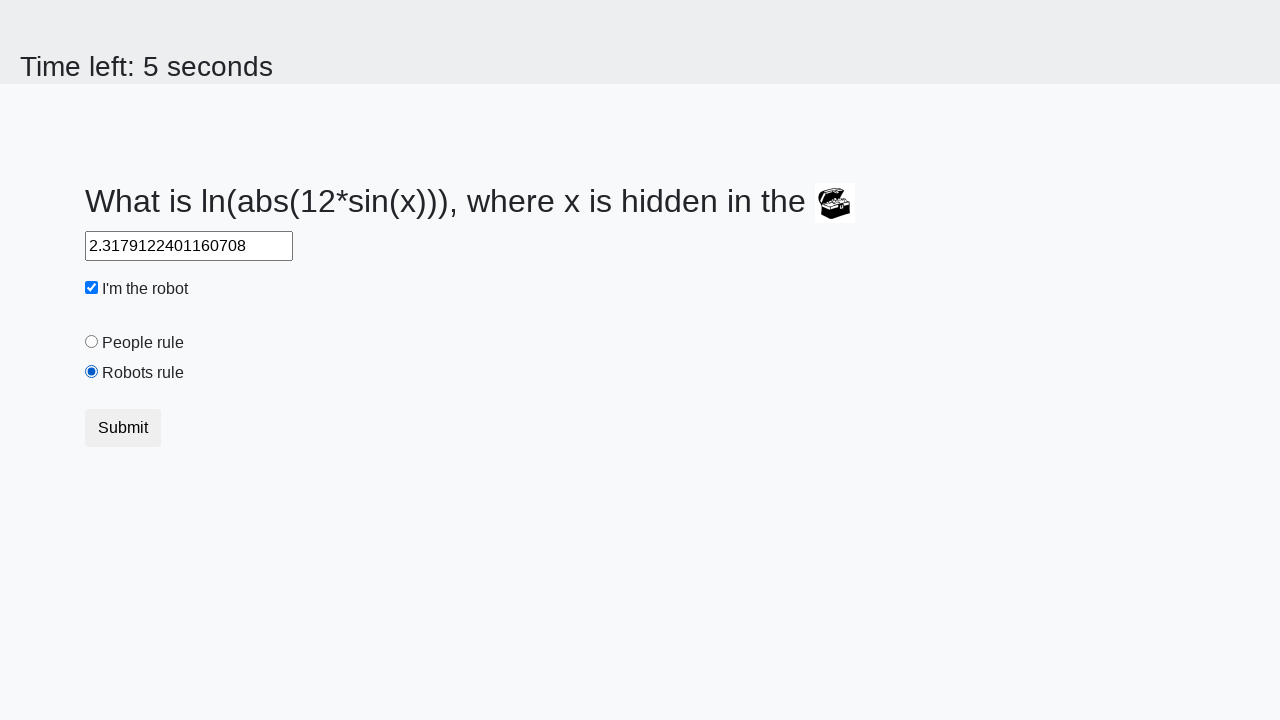

Clicked submit button to complete the form at (123, 428) on button.btn
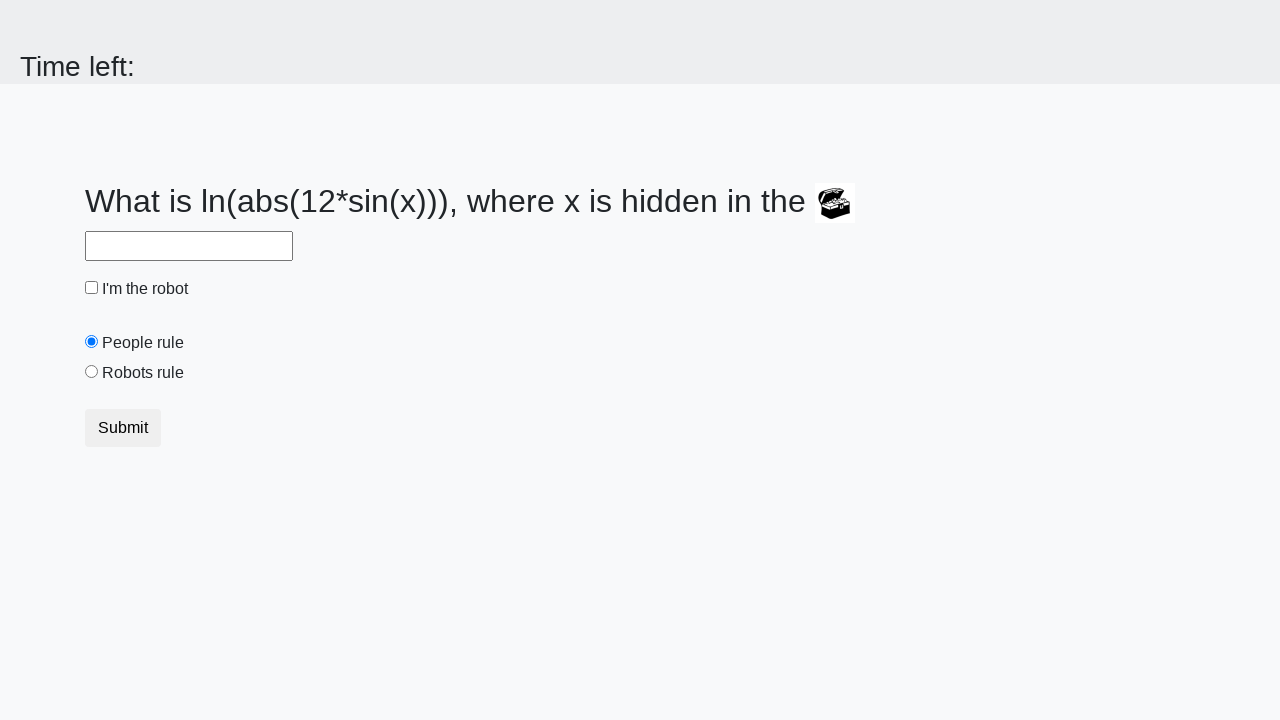

Waited for result page to load
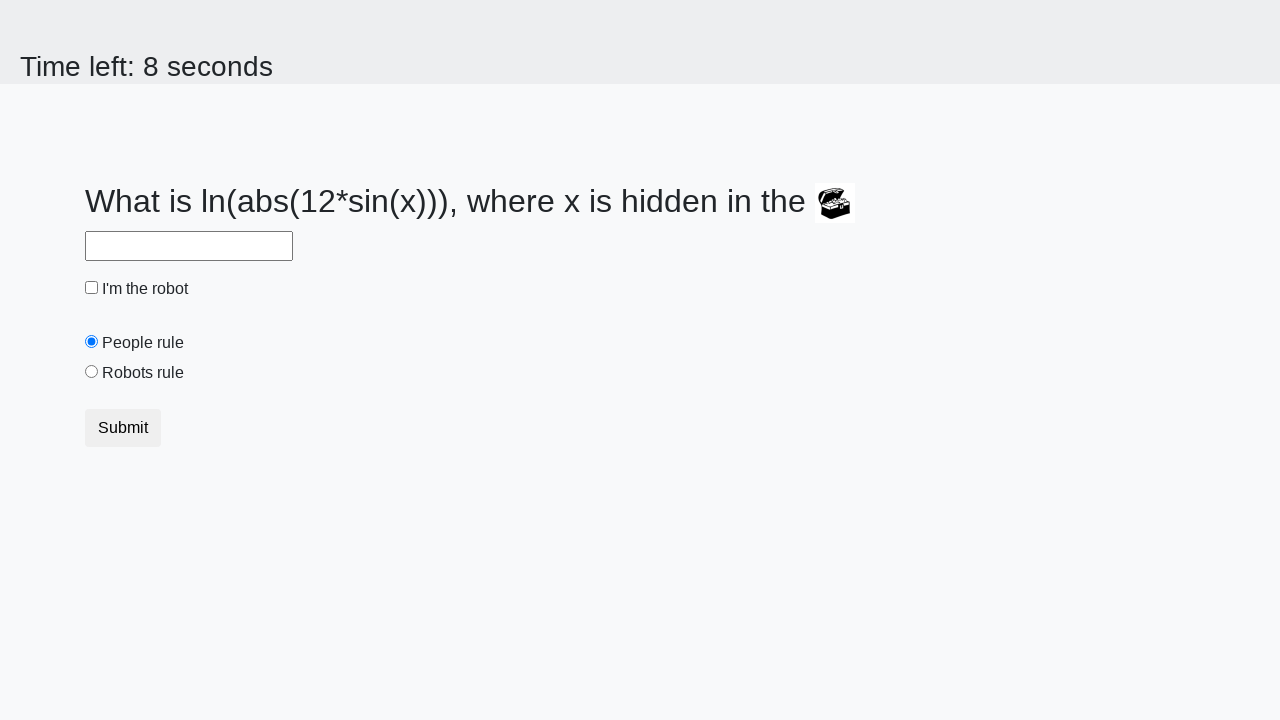

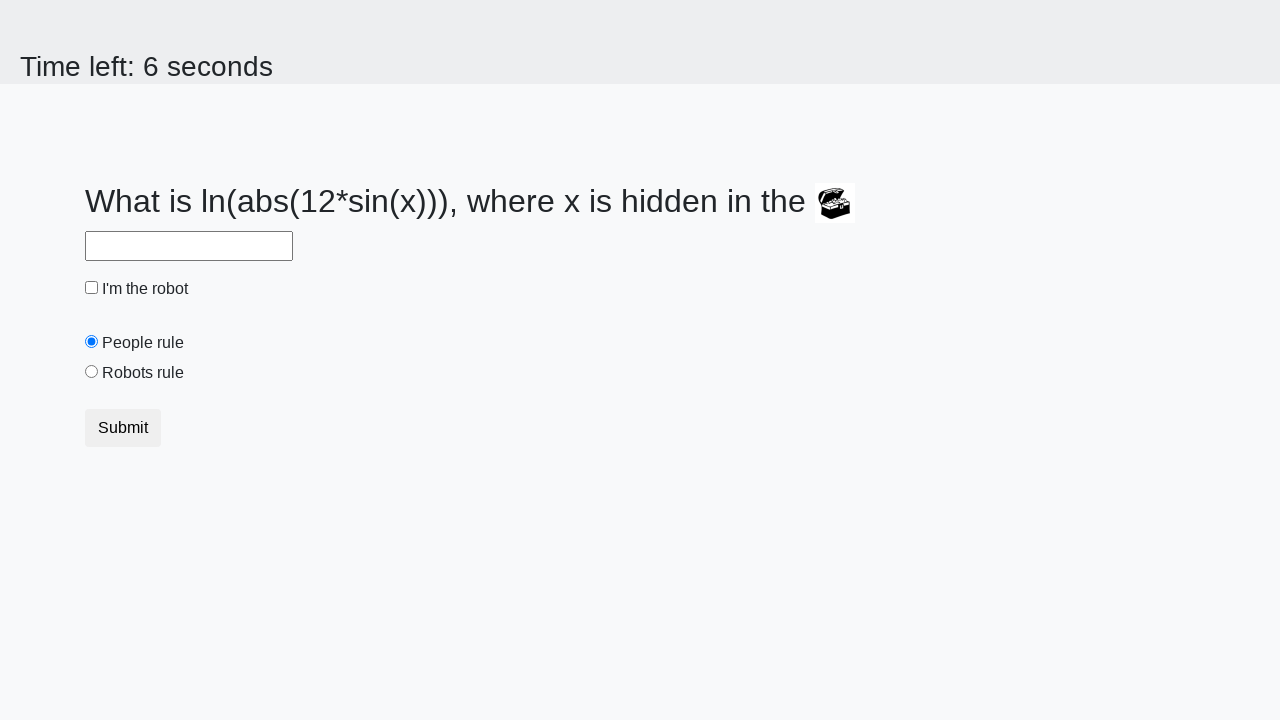